Tests jQuery combo tree dropdown functionality by clicking the input box to open the dropdown and then clicking on all available dropdown items until one becomes non-interactable

Starting URL: https://www.jqueryscript.net/demo/Drop-Down-Combo-Tree/

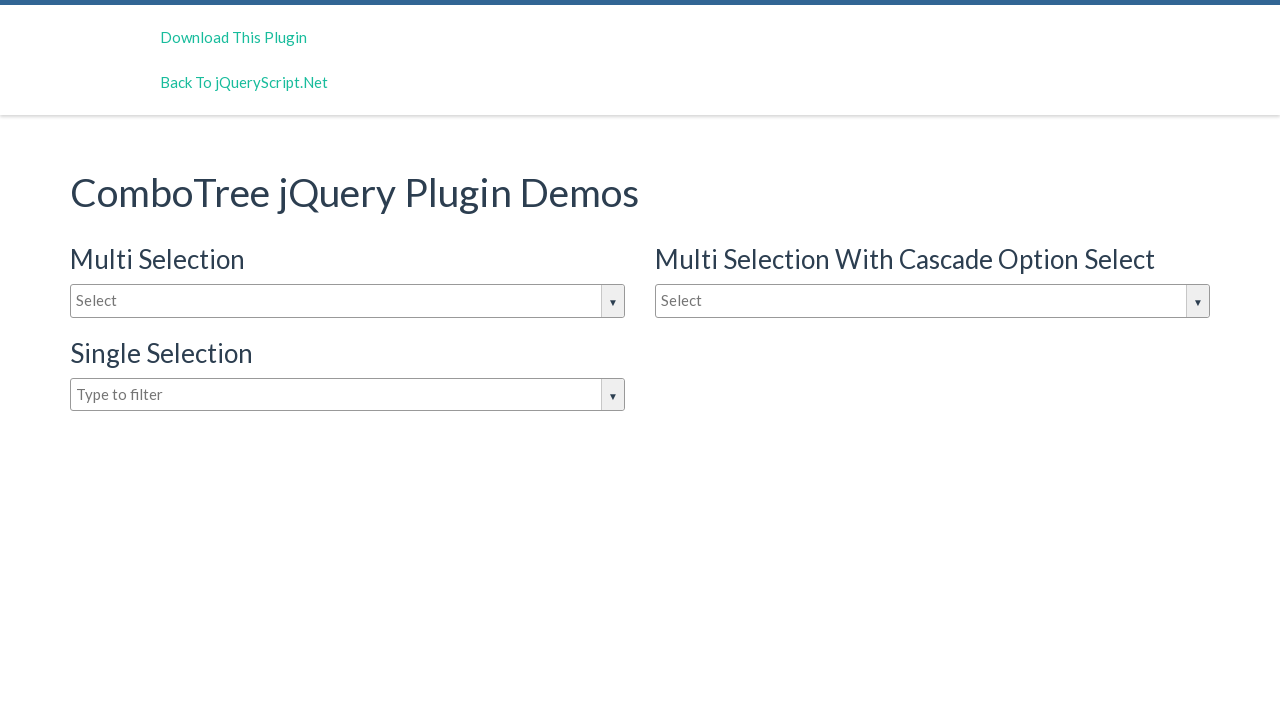

Clicked input box to open the dropdown at (348, 301) on #justAnInputBox
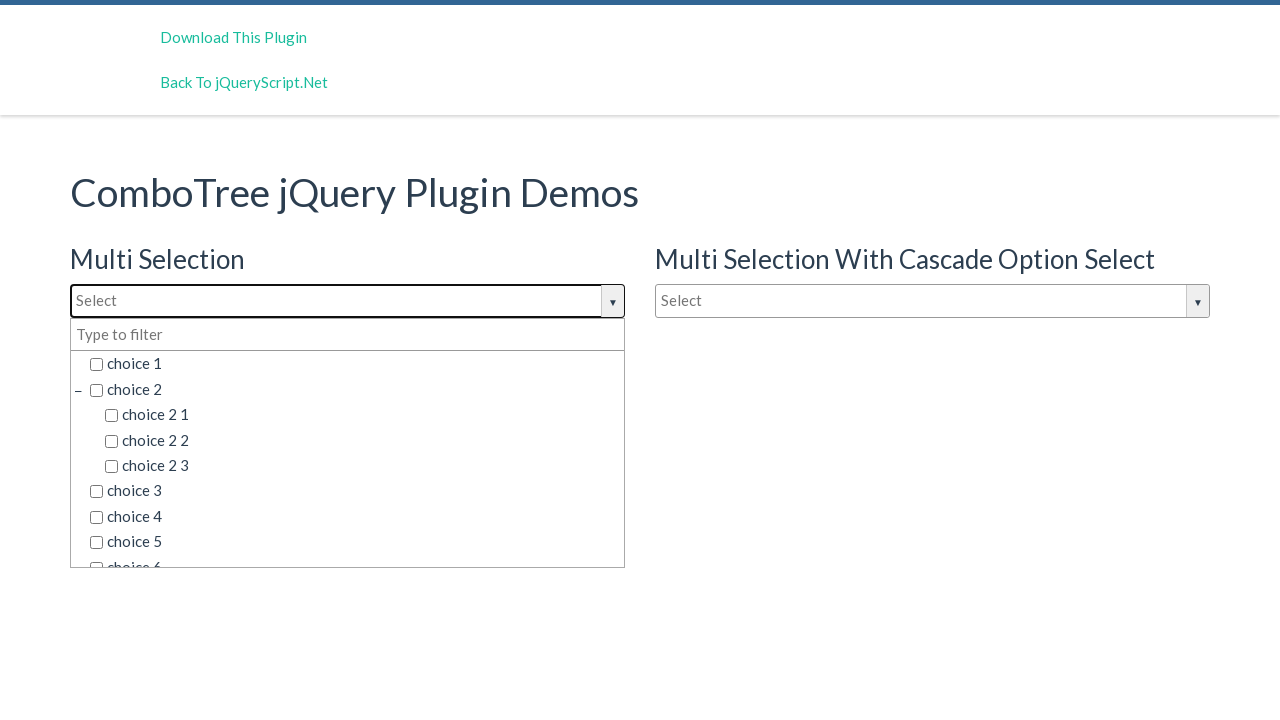

Dropdown items appeared on page
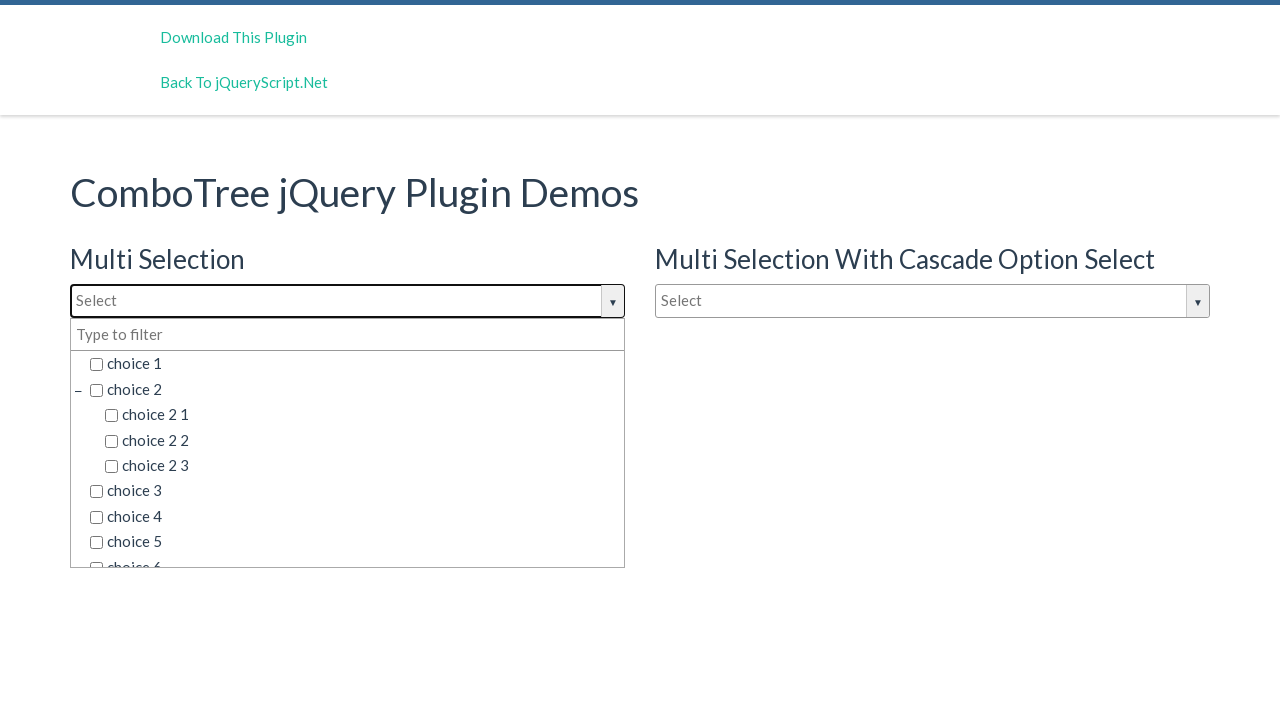

Retrieved all dropdown items from the DOM
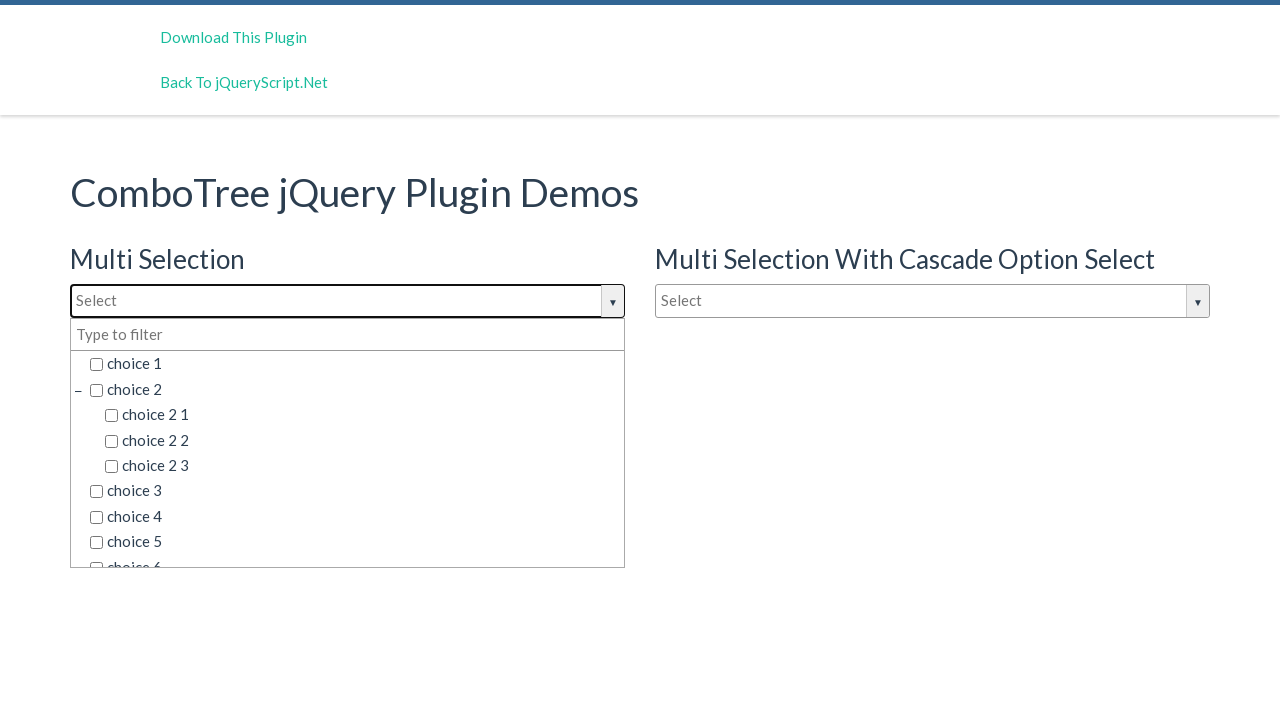

Clicked on a dropdown item at (355, 364) on span.comboTreeItemTitle >> nth=0
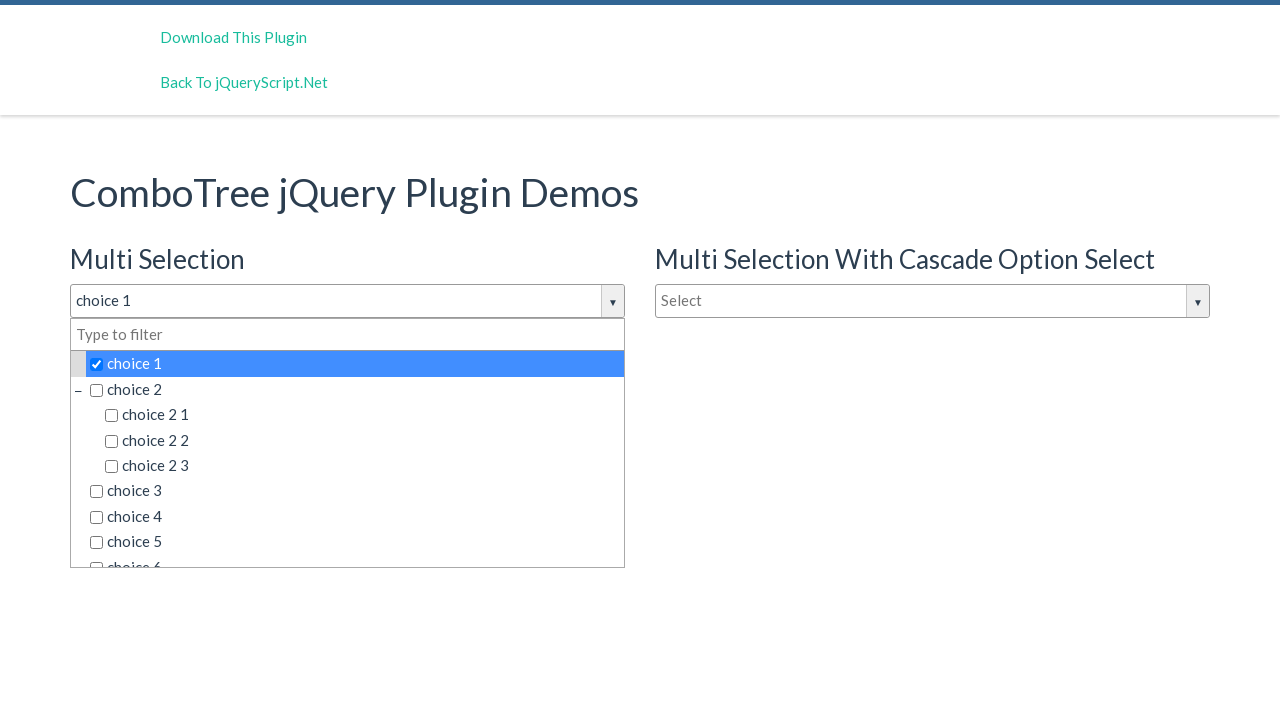

Clicked on a dropdown item at (355, 389) on span.comboTreeItemTitle >> nth=1
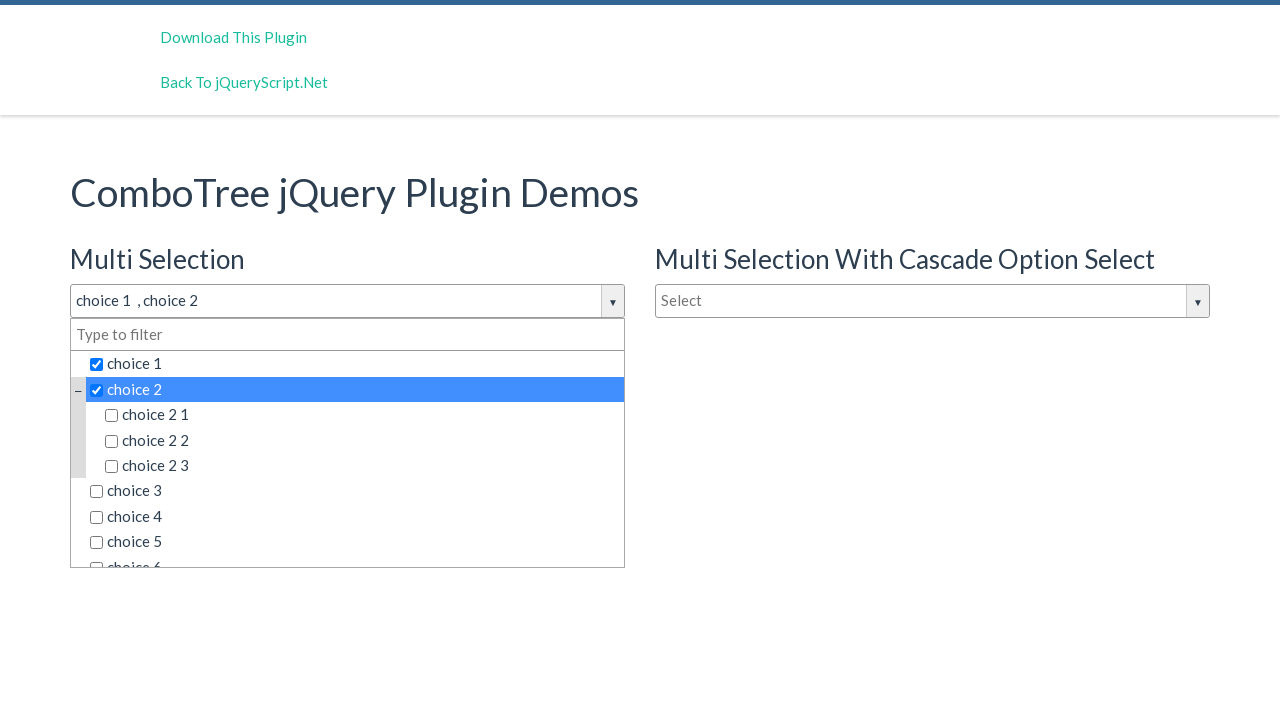

Clicked on a dropdown item at (362, 415) on span.comboTreeItemTitle >> nth=2
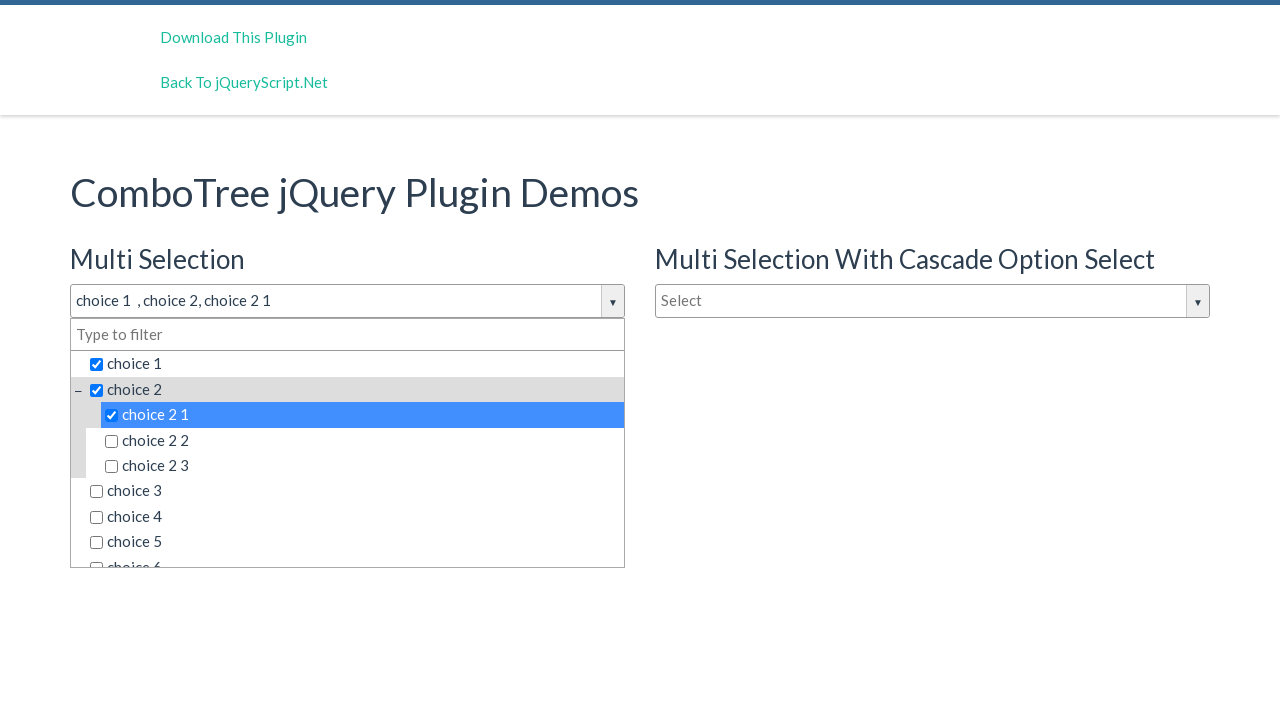

Clicked on a dropdown item at (362, 440) on span.comboTreeItemTitle >> nth=3
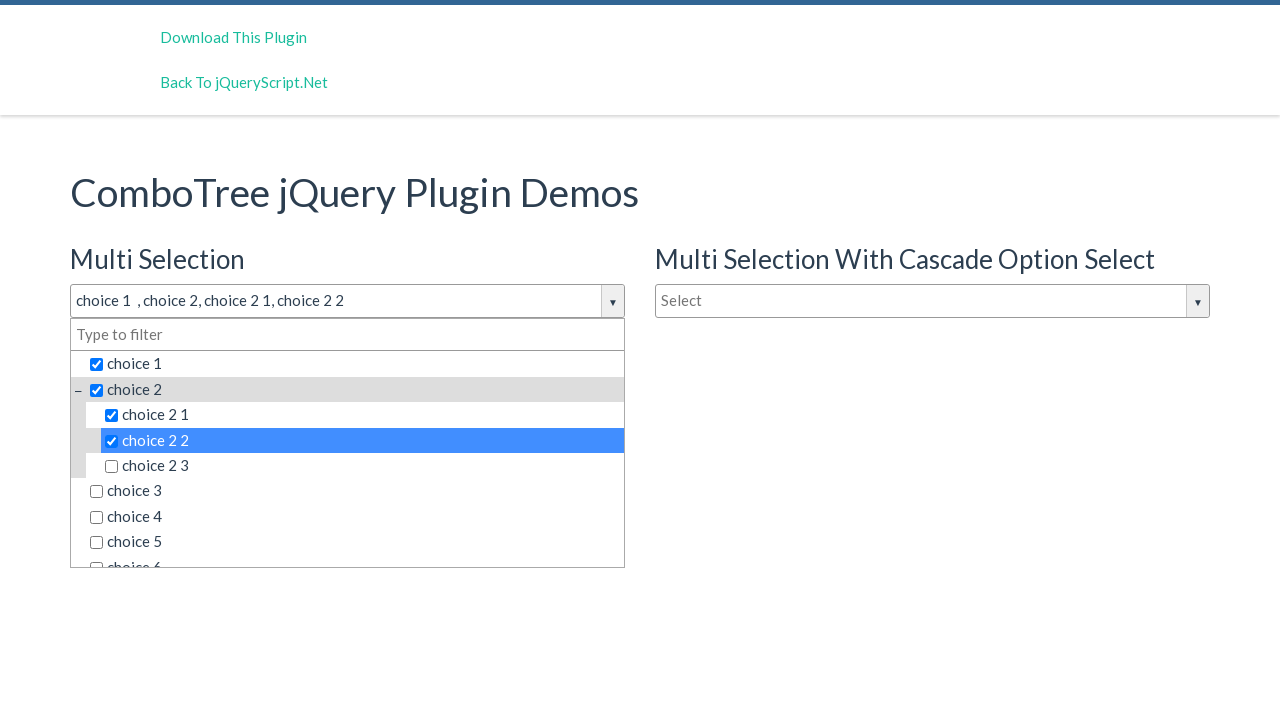

Clicked on a dropdown item at (362, 466) on span.comboTreeItemTitle >> nth=4
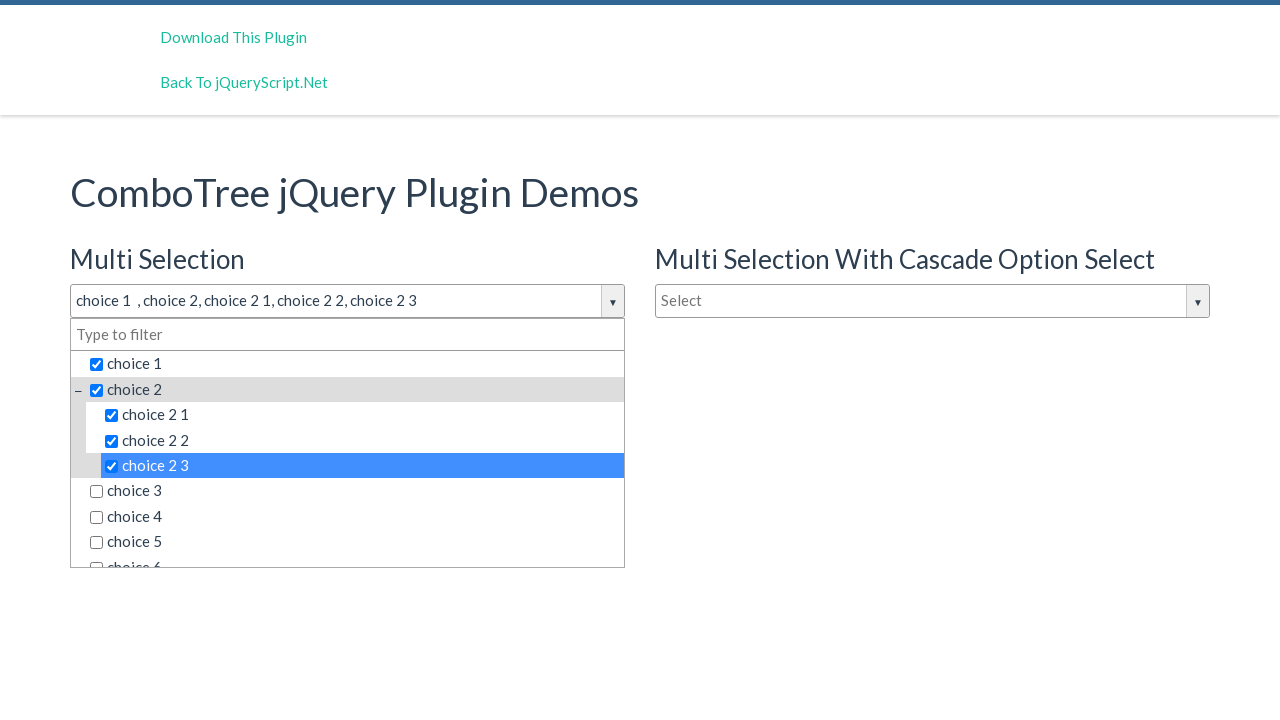

Clicked on a dropdown item at (355, 491) on span.comboTreeItemTitle >> nth=5
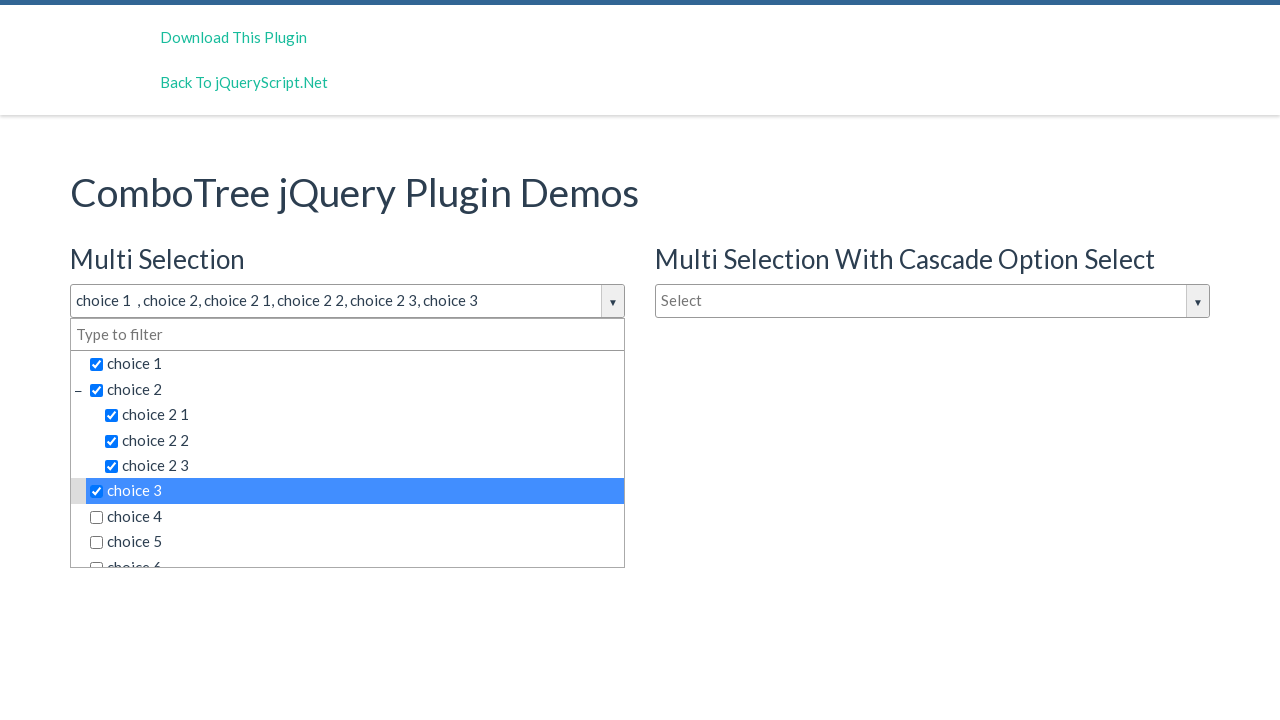

Clicked on a dropdown item at (355, 517) on span.comboTreeItemTitle >> nth=6
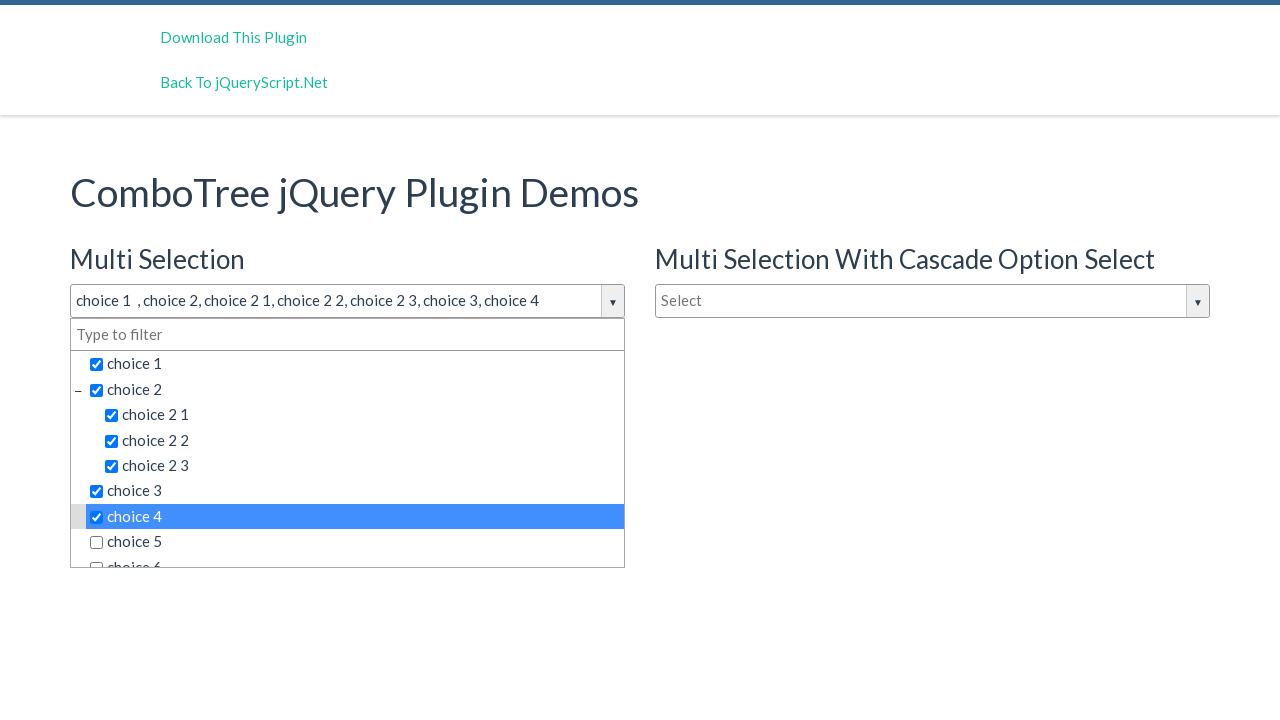

Clicked on a dropdown item at (355, 542) on span.comboTreeItemTitle >> nth=7
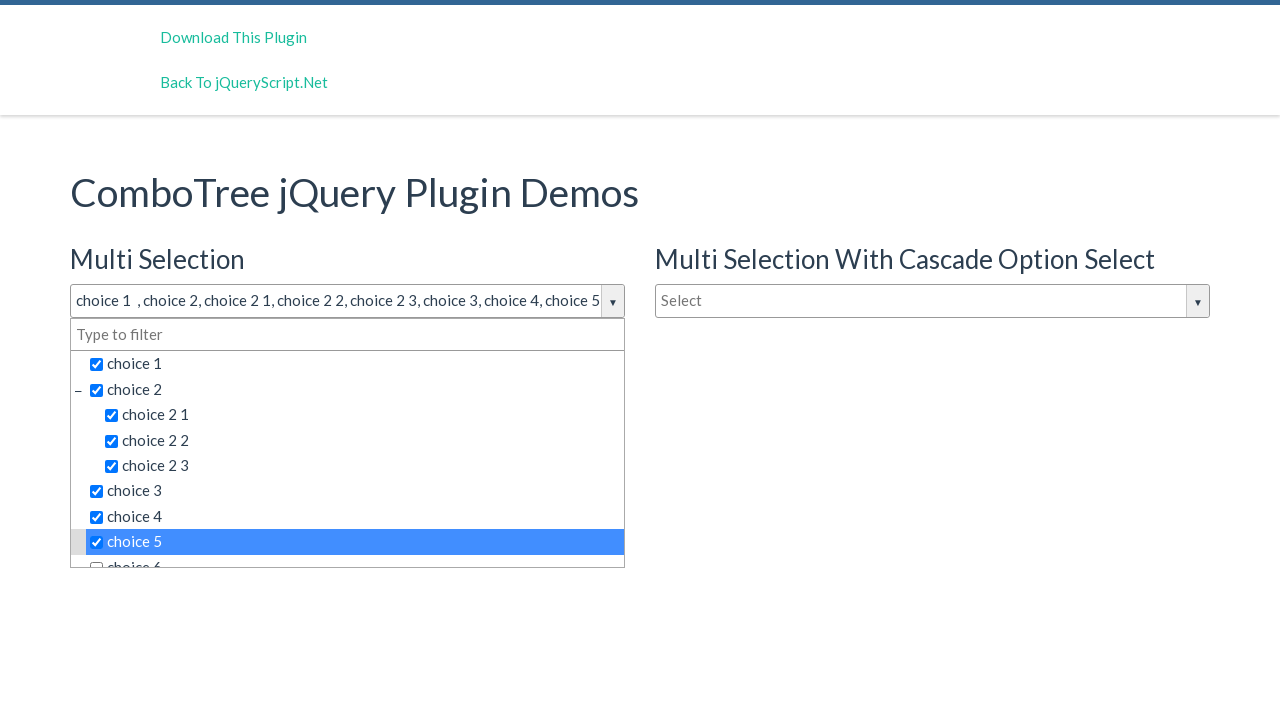

Clicked on a dropdown item at (355, 554) on span.comboTreeItemTitle >> nth=8
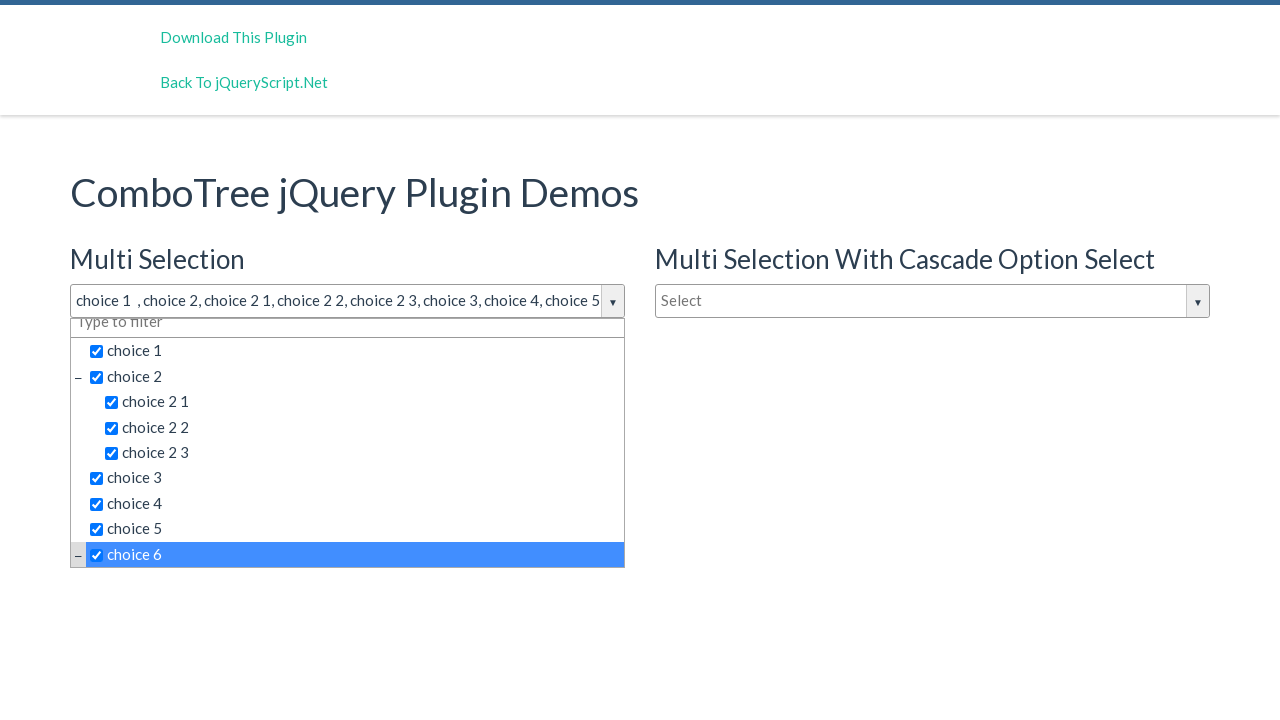

Clicked on a dropdown item at (362, 443) on span.comboTreeItemTitle >> nth=9
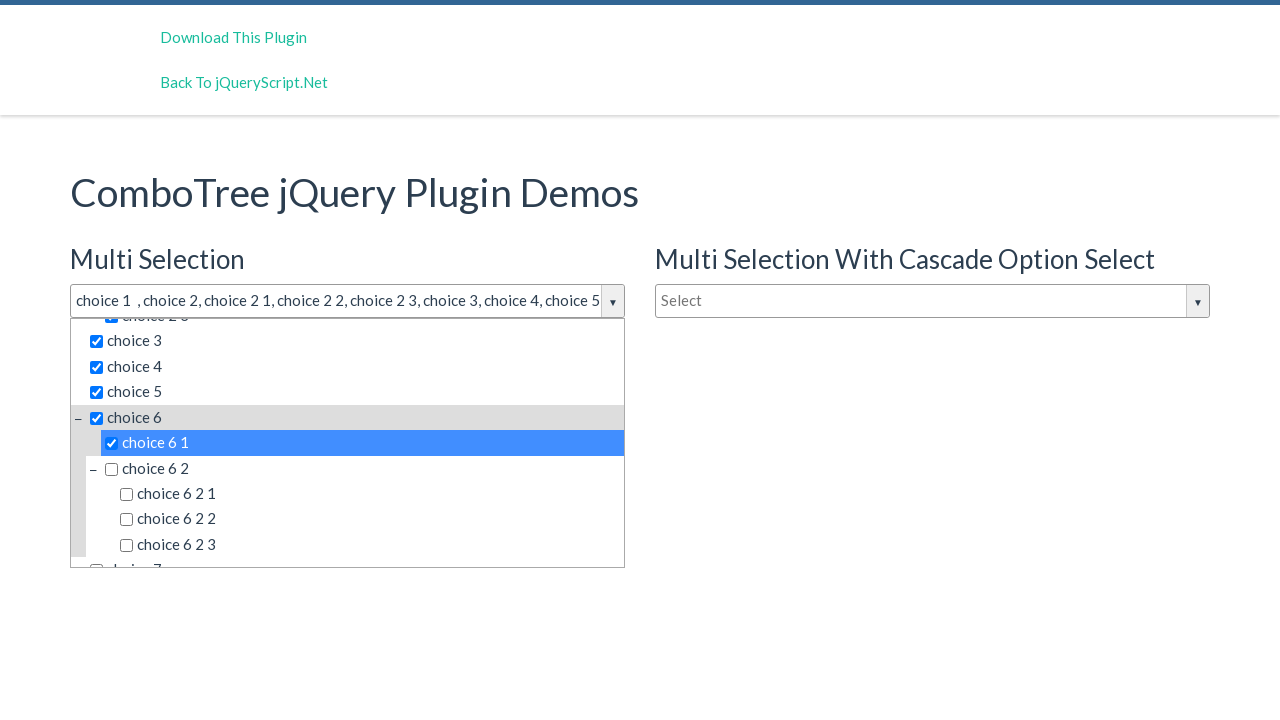

Clicked on a dropdown item at (362, 468) on span.comboTreeItemTitle >> nth=10
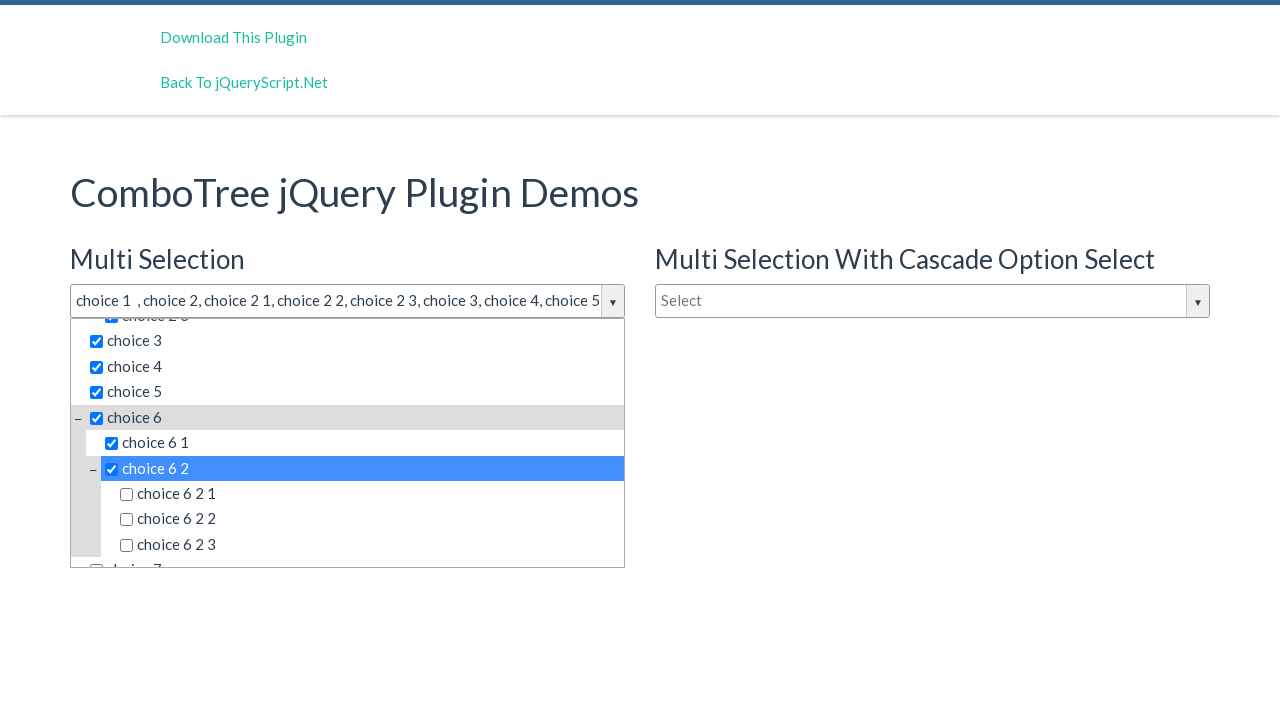

Clicked on a dropdown item at (370, 494) on span.comboTreeItemTitle >> nth=11
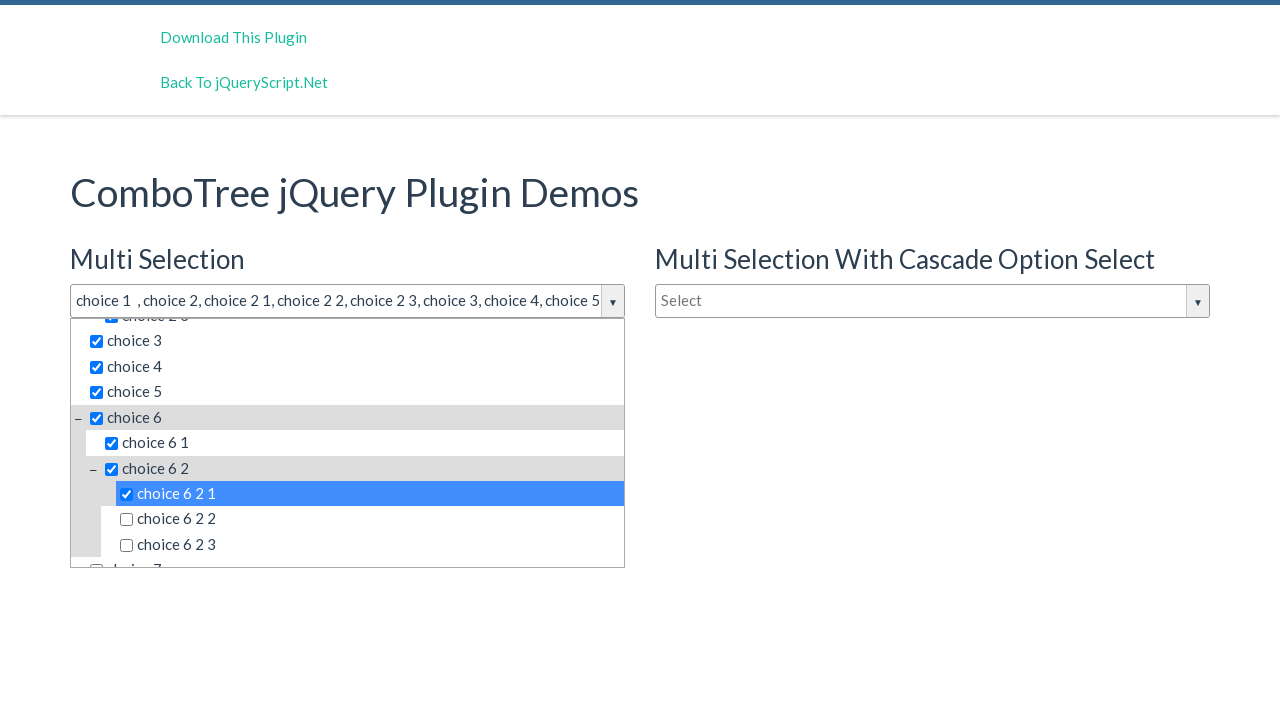

Clicked on a dropdown item at (370, 519) on span.comboTreeItemTitle >> nth=12
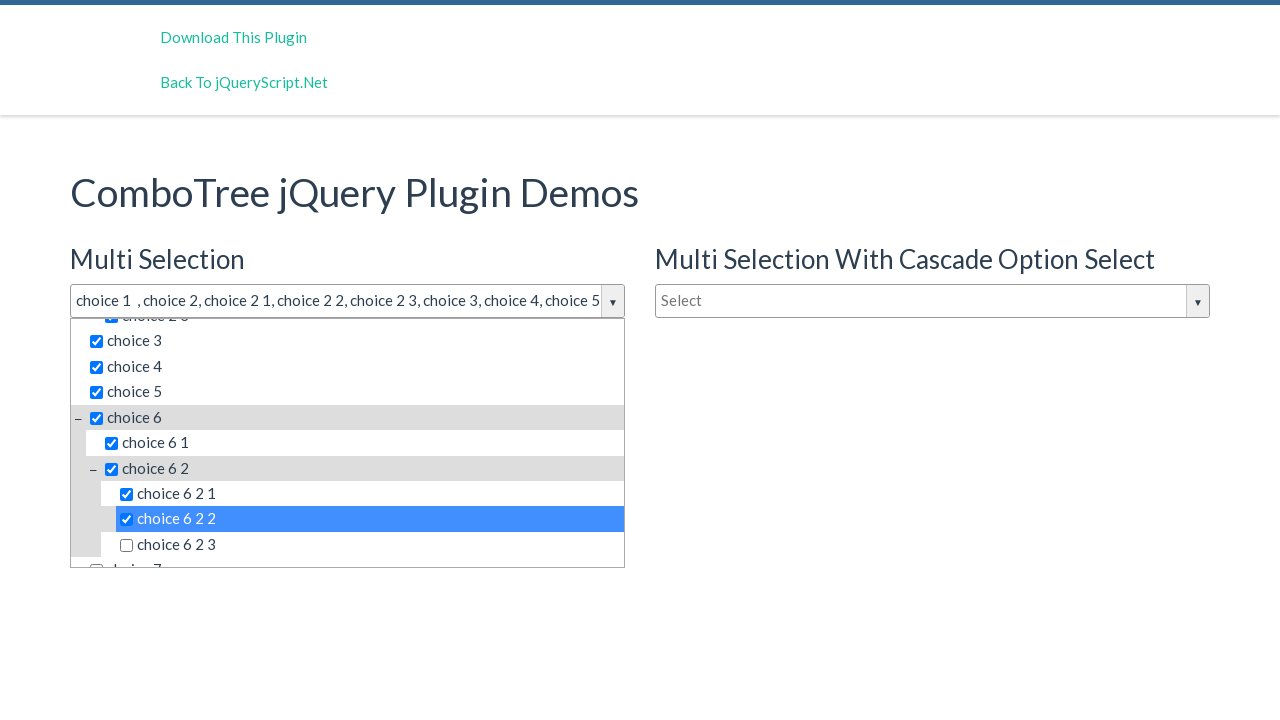

Clicked on a dropdown item at (370, 545) on span.comboTreeItemTitle >> nth=13
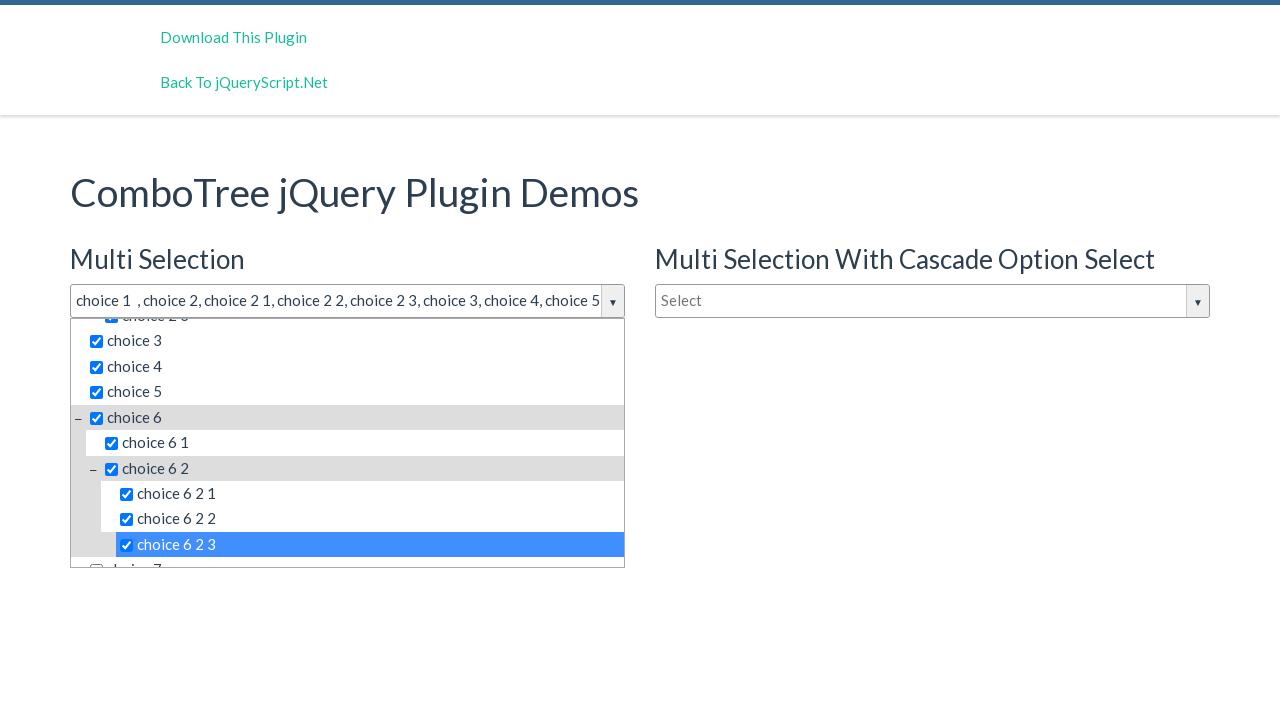

Clicked on a dropdown item at (355, 554) on span.comboTreeItemTitle >> nth=14
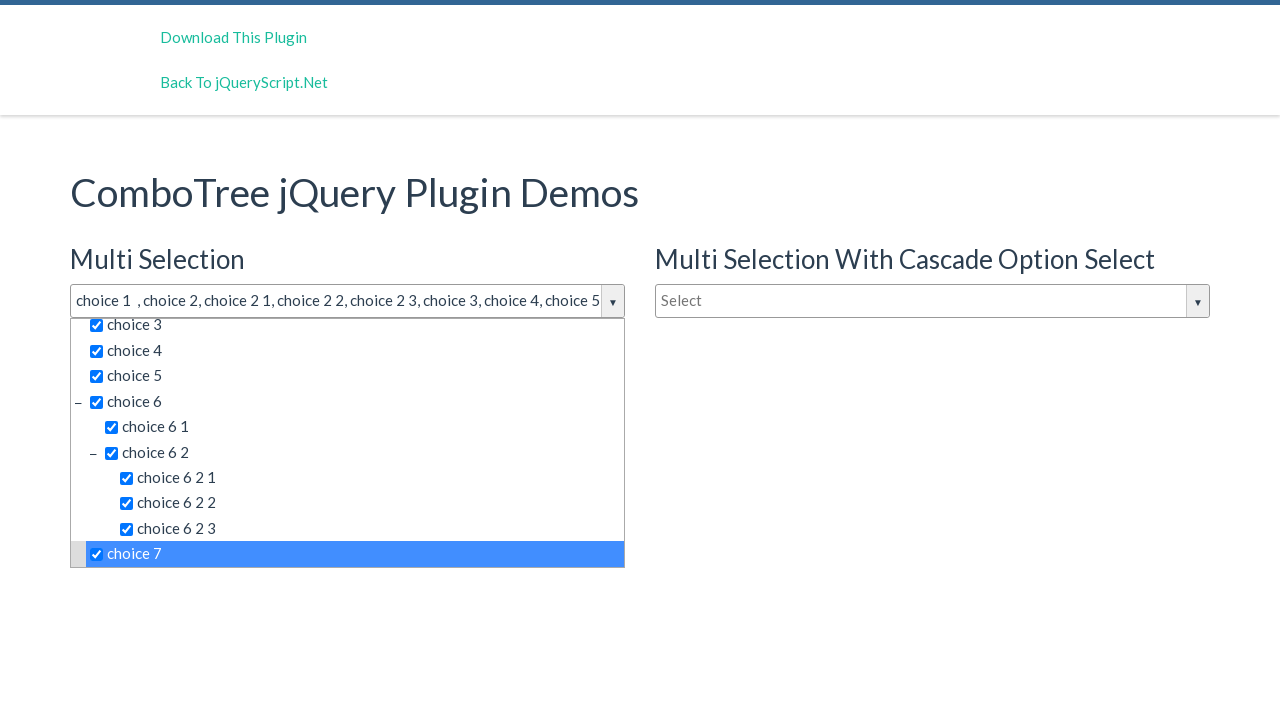

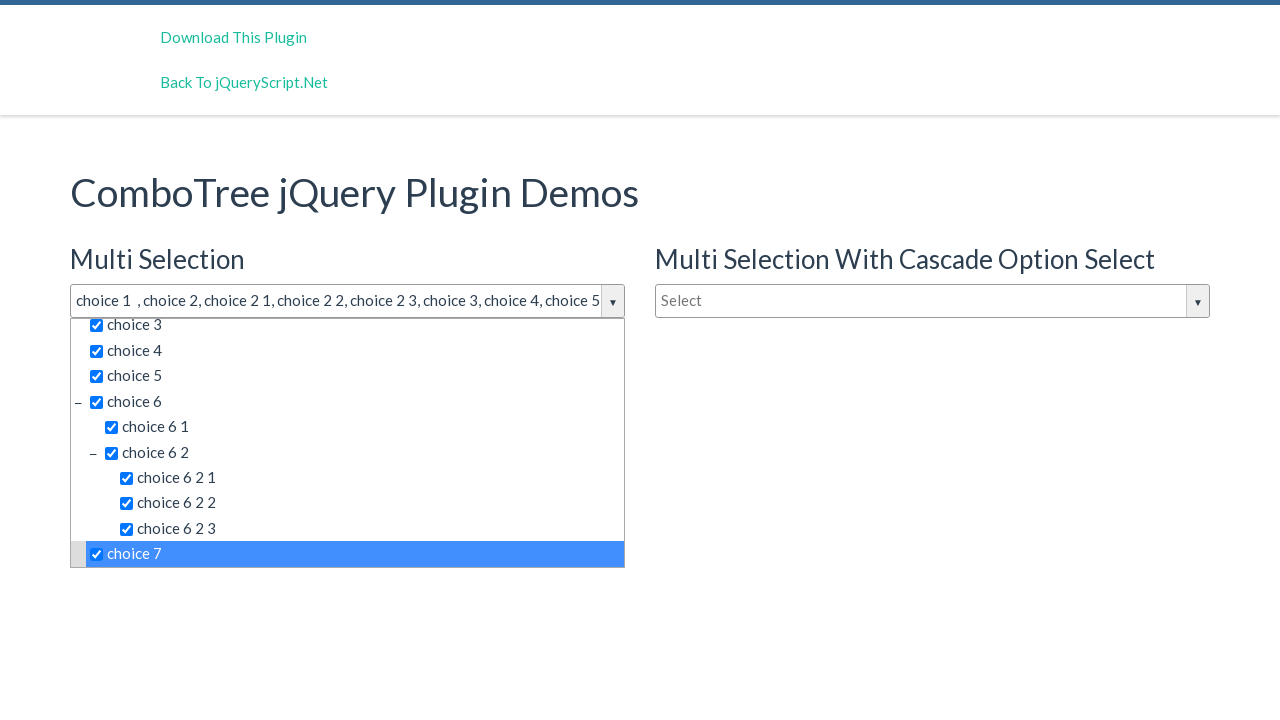